Tests jQuery UI droppable functionality by performing a drag and drop operation within an iframe, then navigating to the Visual feedback page

Starting URL: https://jqueryui.com/droppable/

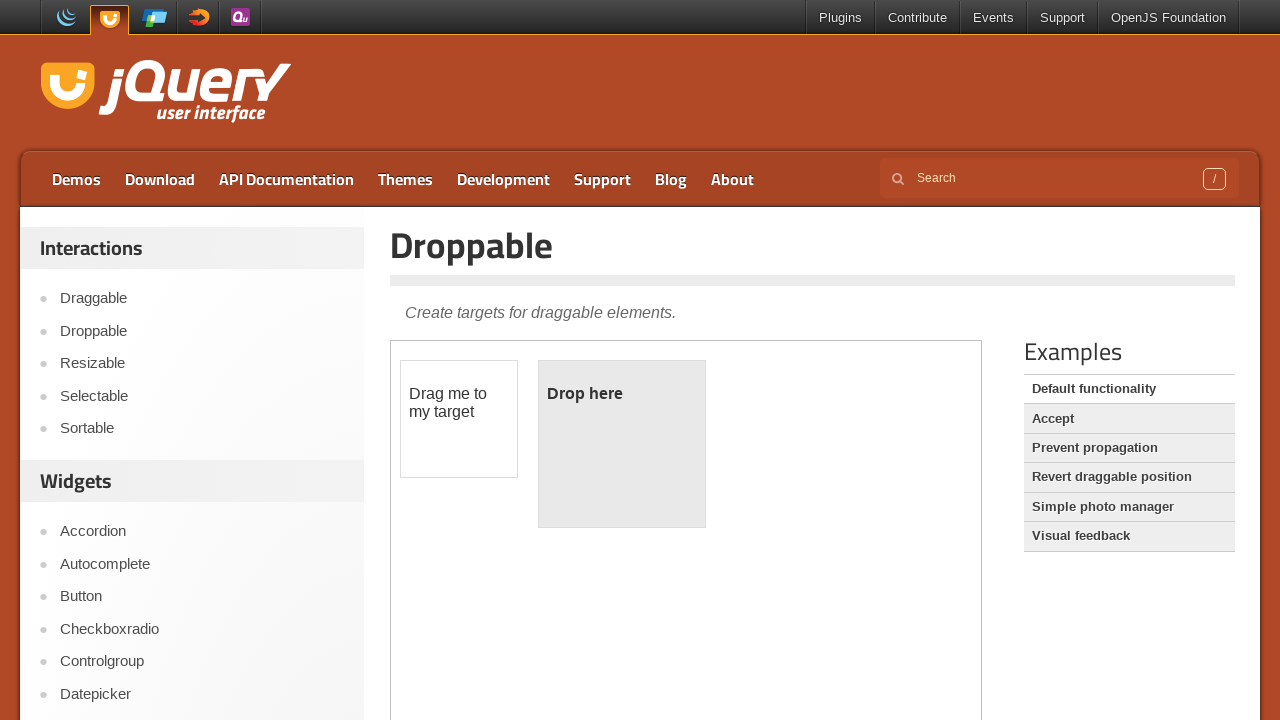

Located the first iframe containing the droppable demo
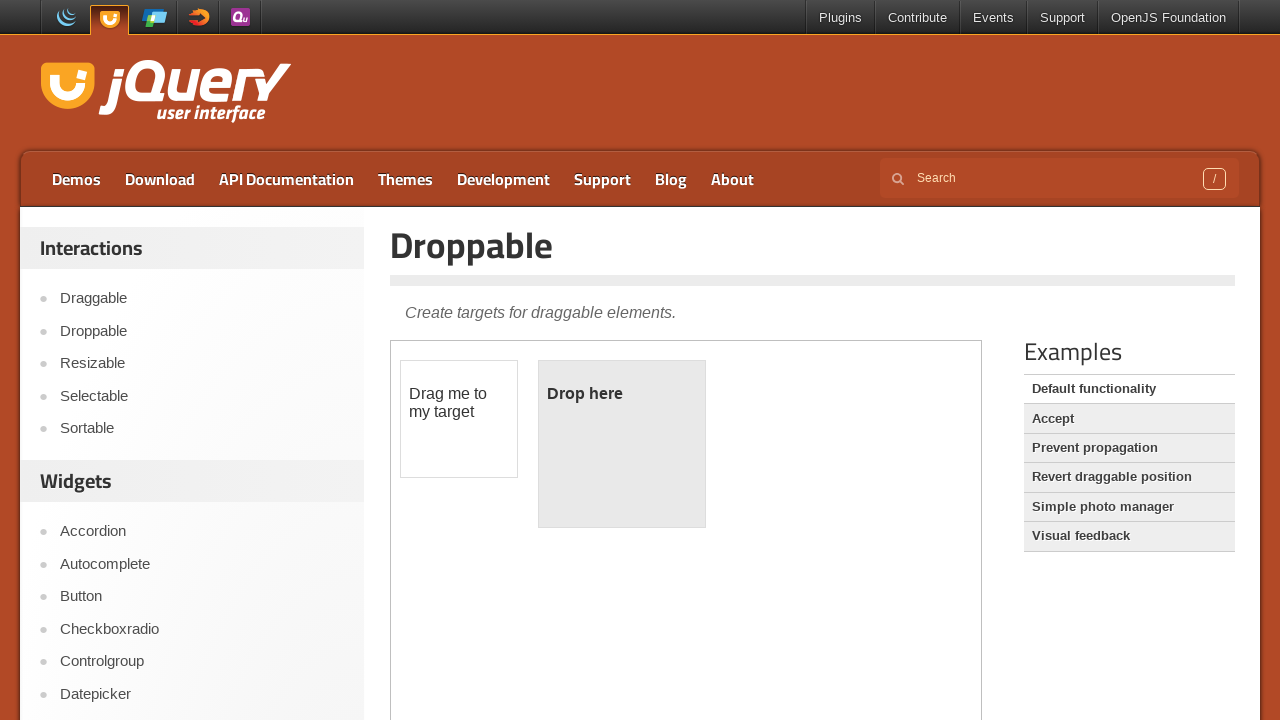

Located the draggable element within the iframe
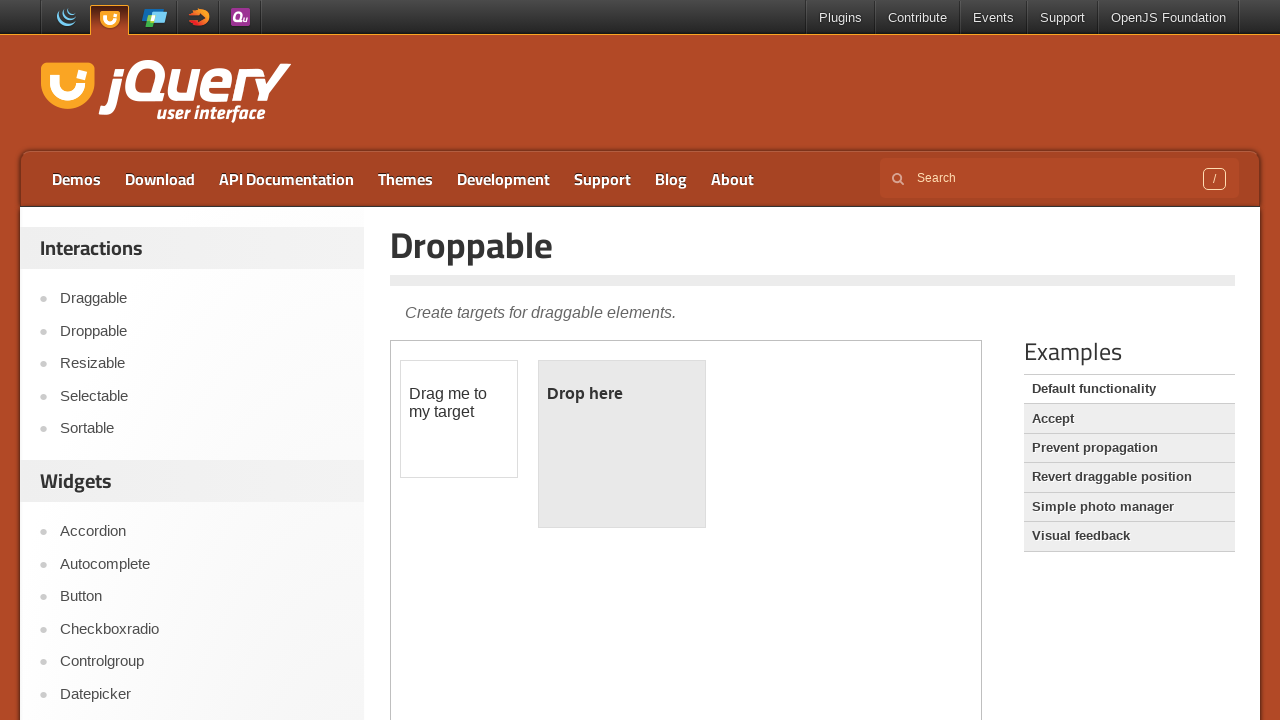

Located the droppable element within the iframe
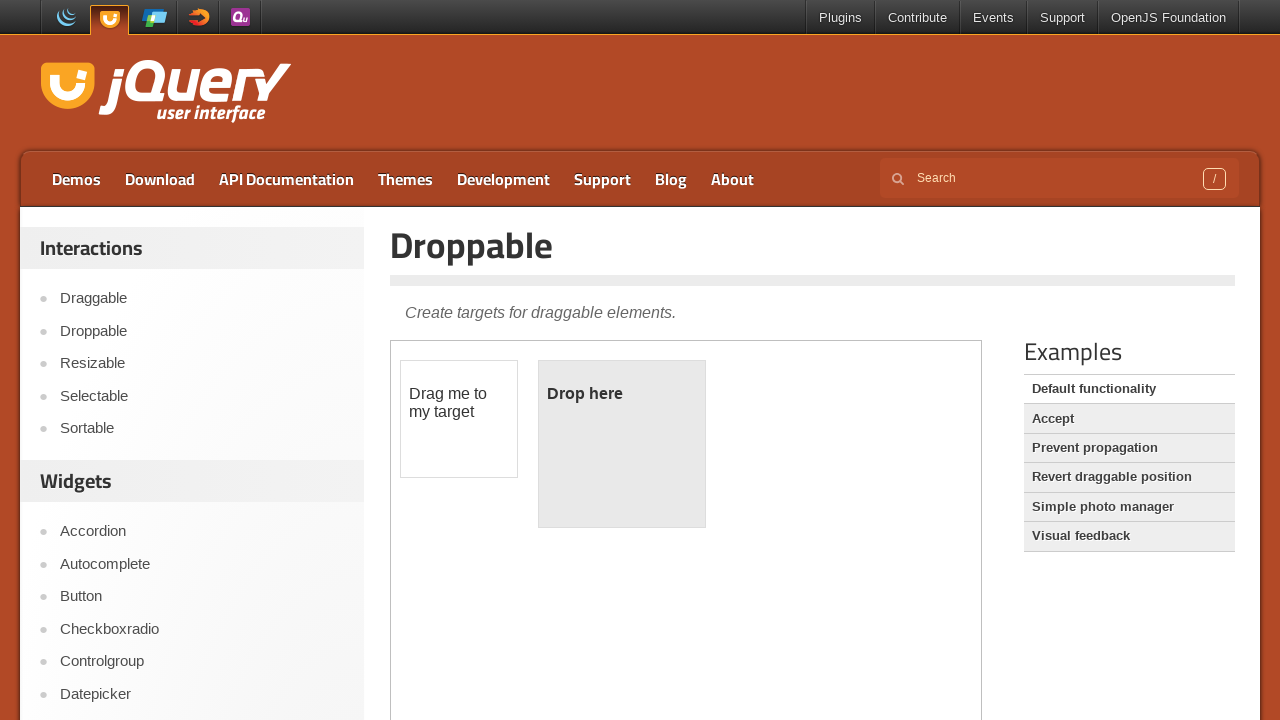

Performed drag and drop operation from draggable to droppable element at (622, 444)
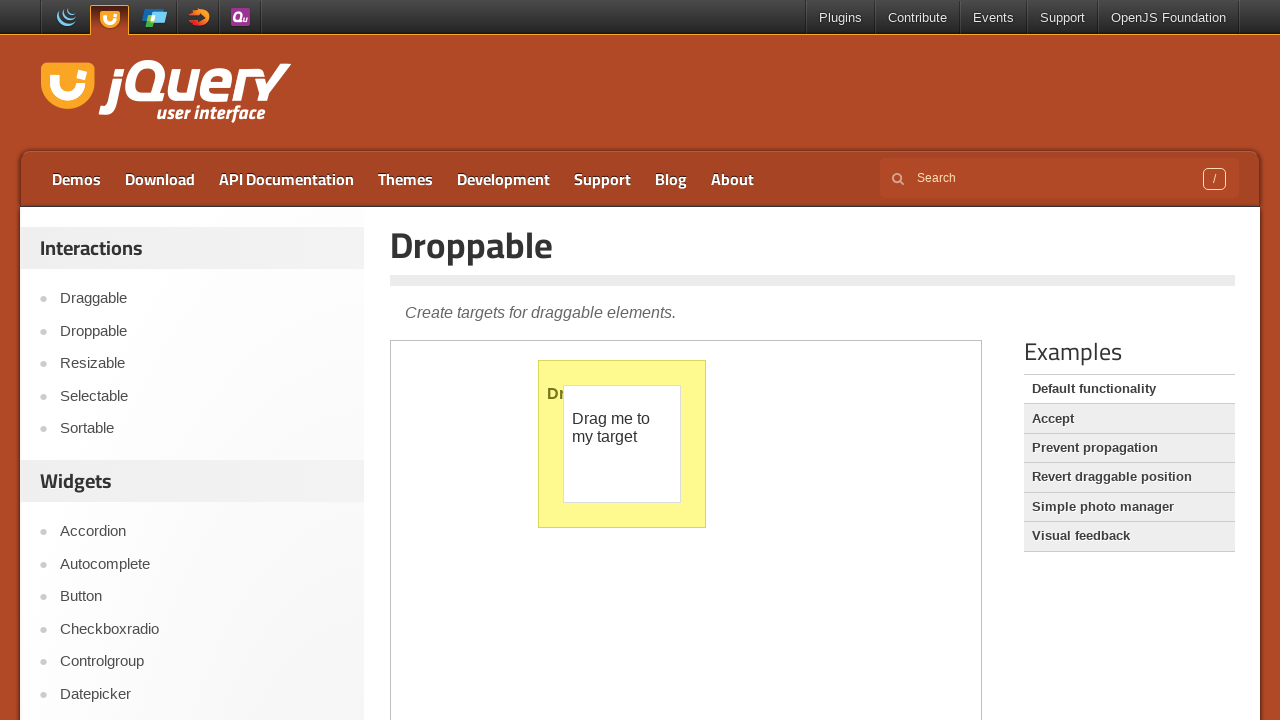

Clicked on the Visual feedback link to navigate to that page at (1129, 536) on text=Visual feedback
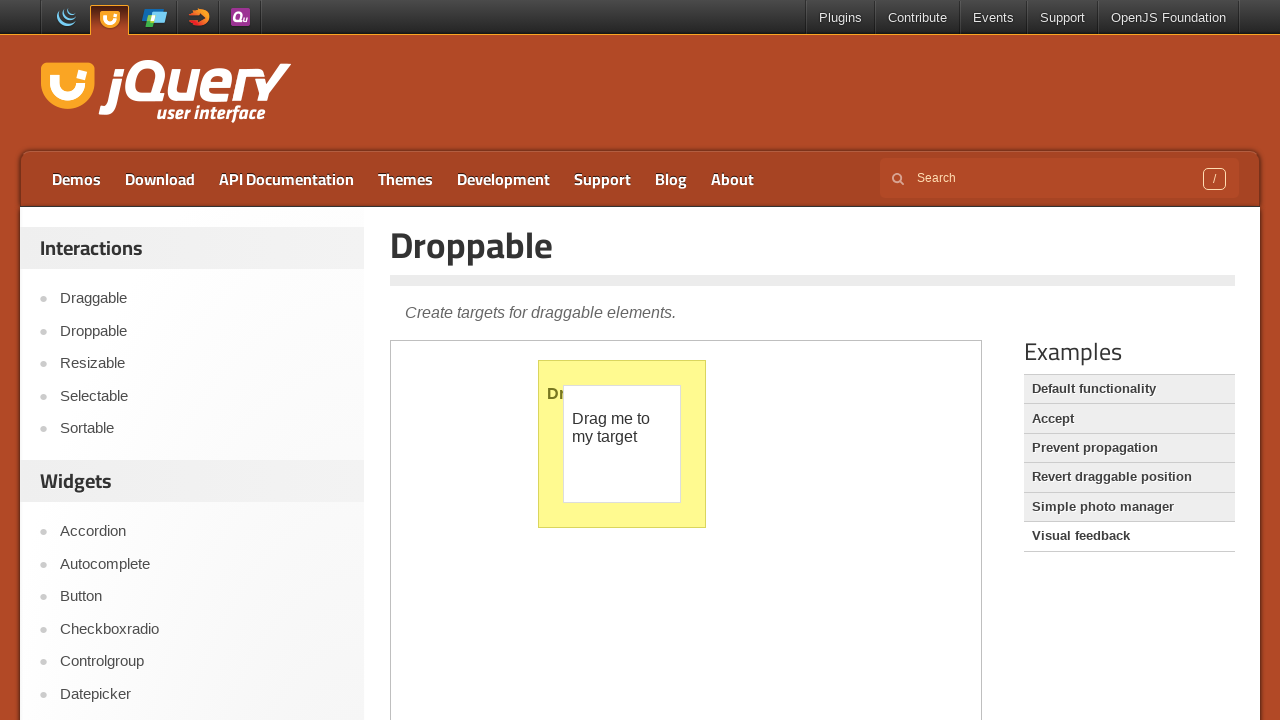

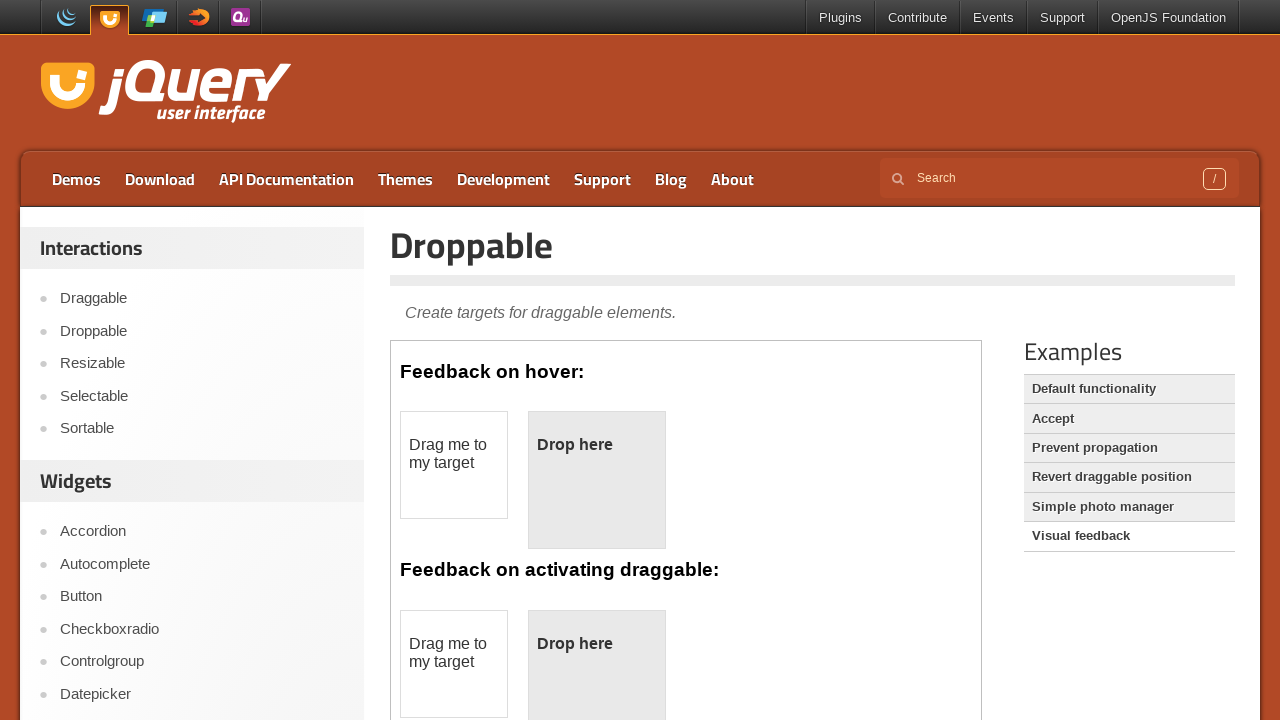